Tests drag and drop functionality on the jQuery UI droppable demo page by dragging an element and dropping it onto a target area within an iframe

Starting URL: http://jqueryui.com/droppable/

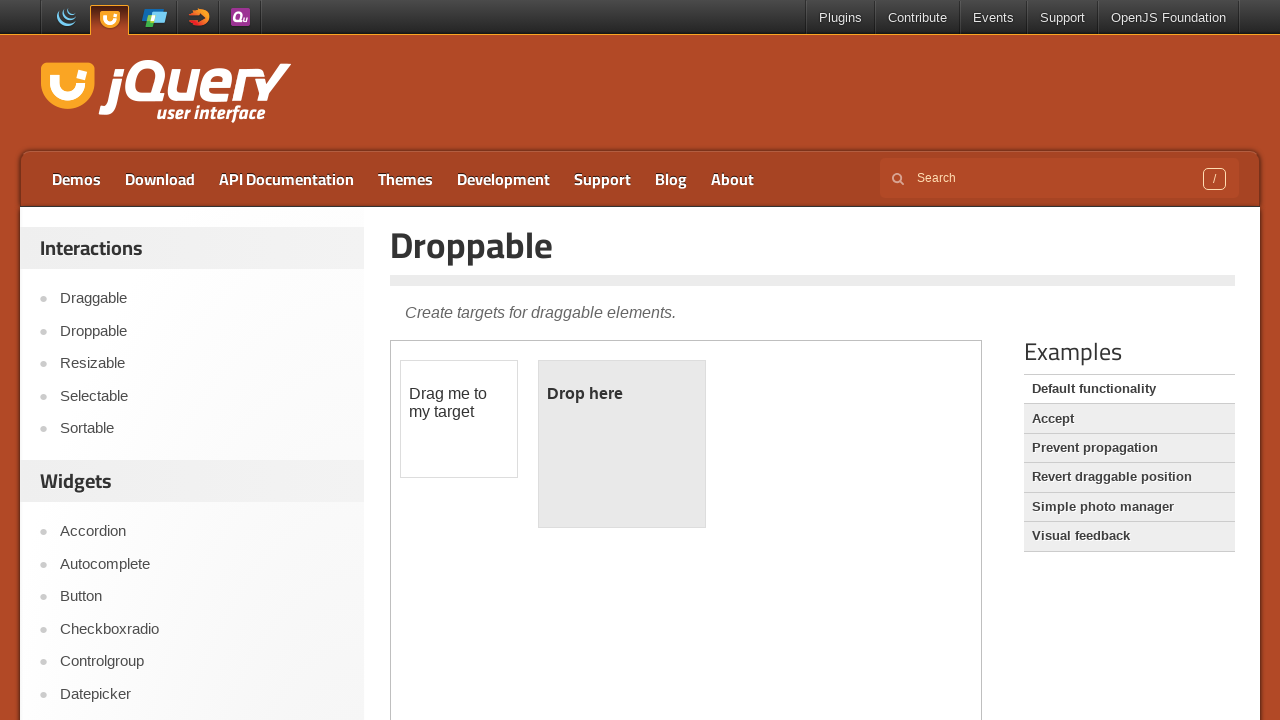

Navigated to jQuery UI droppable demo page
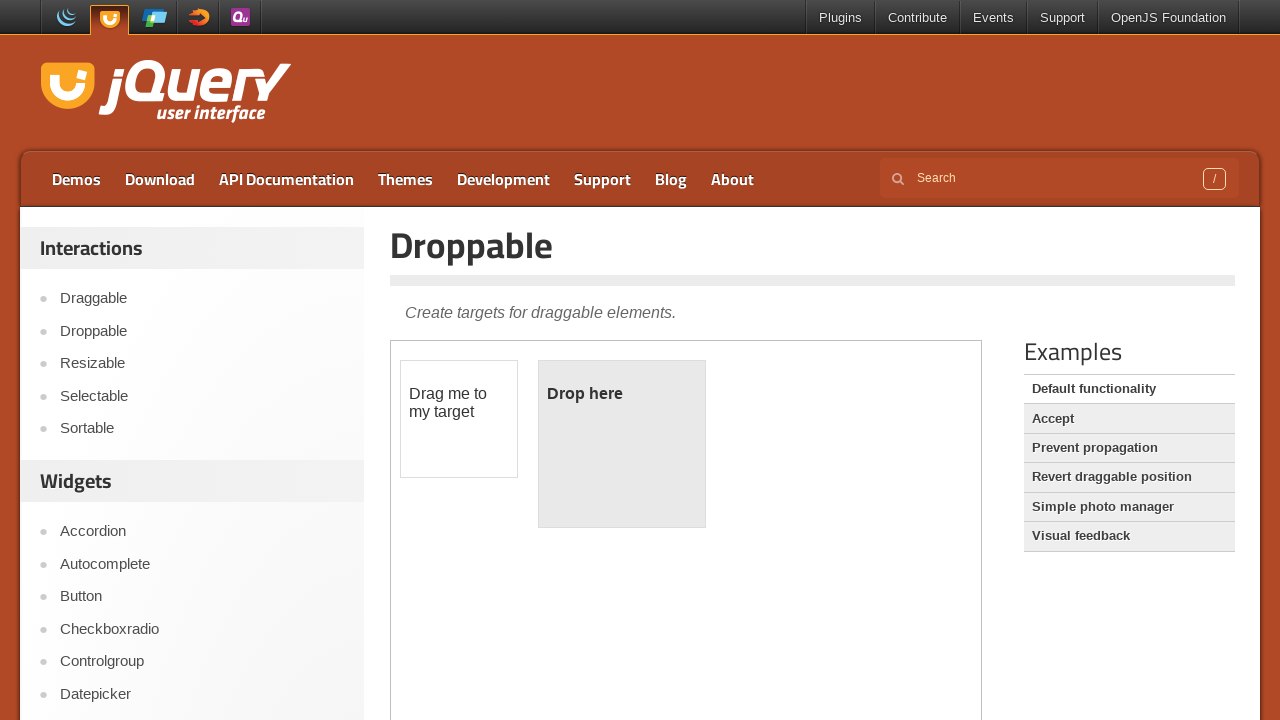

Located demo iframe
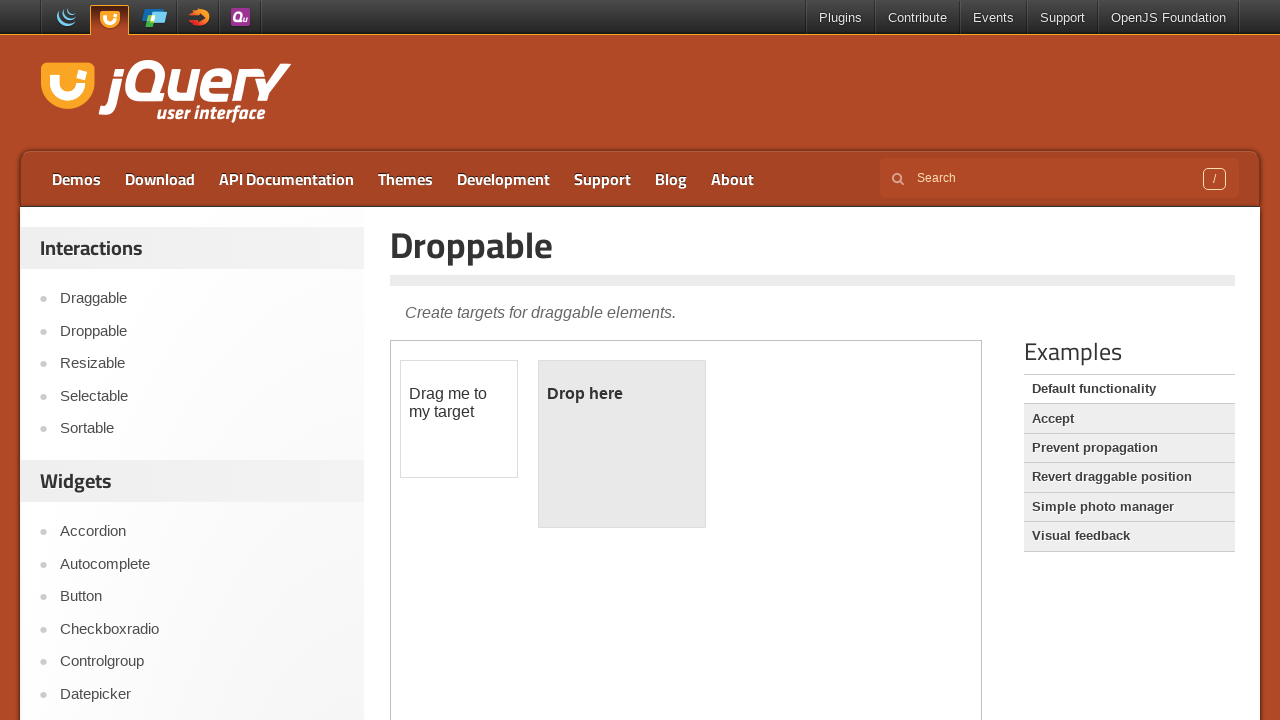

Located draggable element within iframe
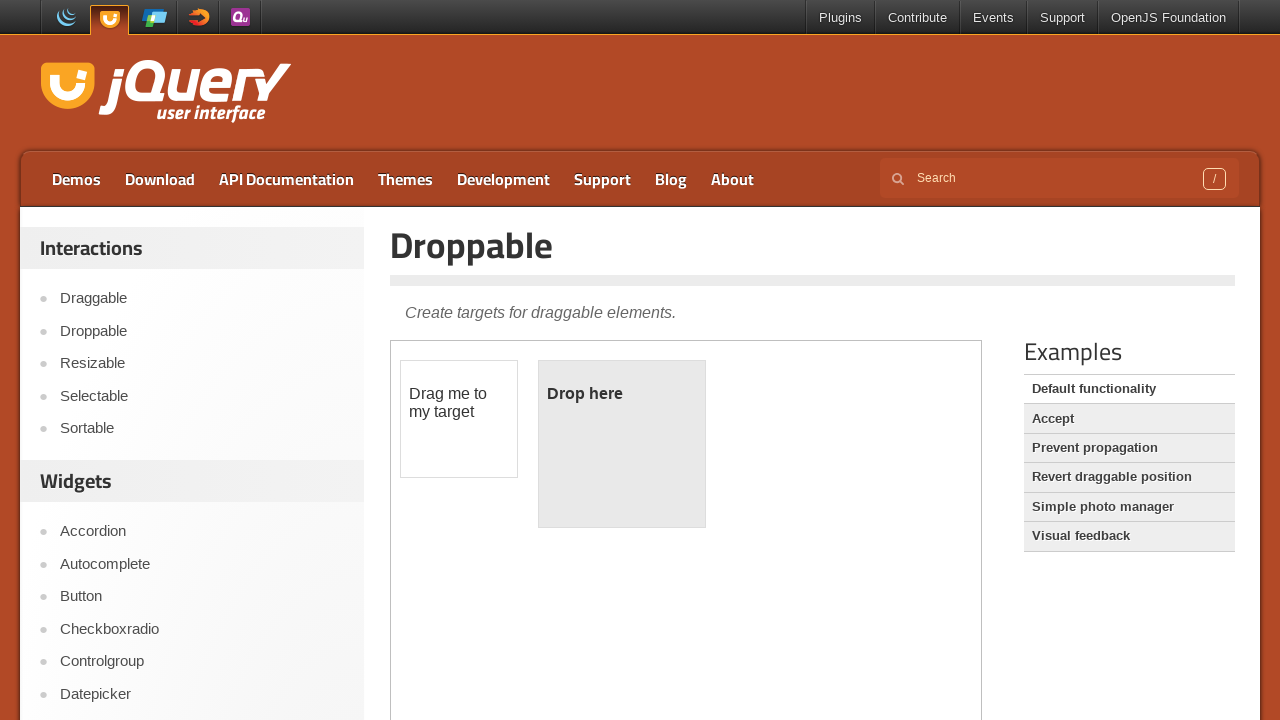

Located droppable target element within iframe
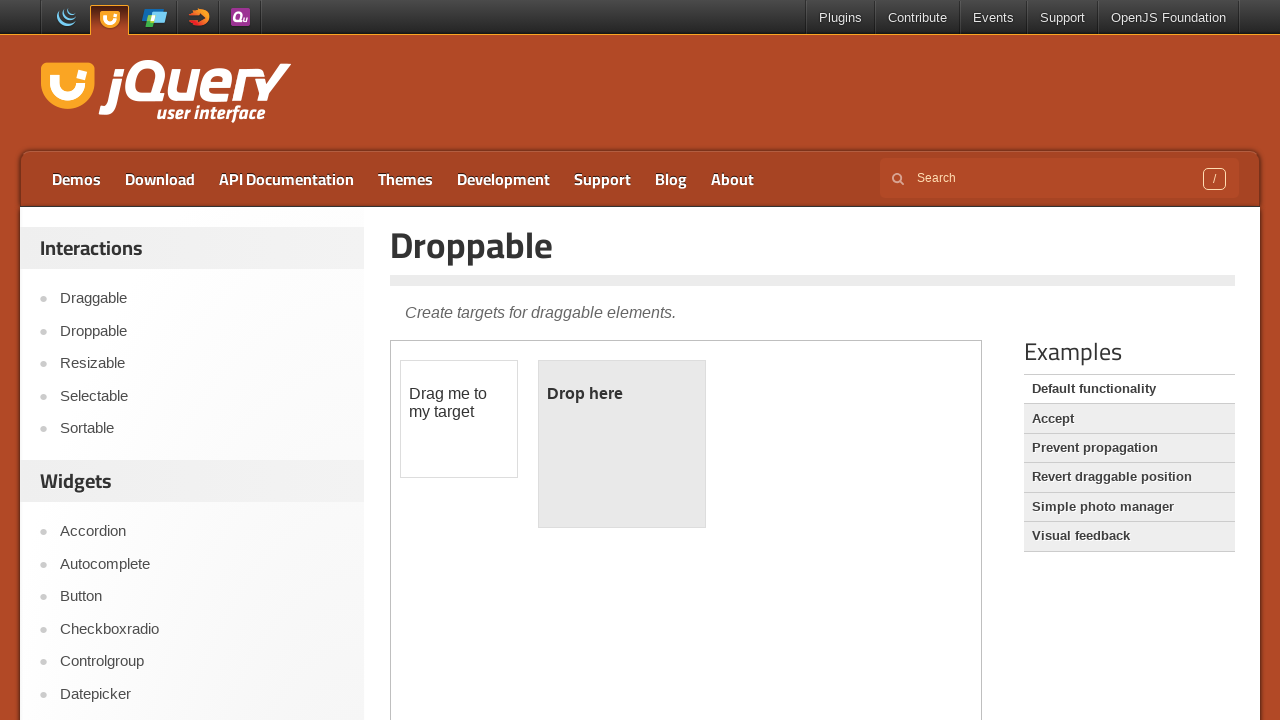

Dragged and dropped element onto target area at (622, 444)
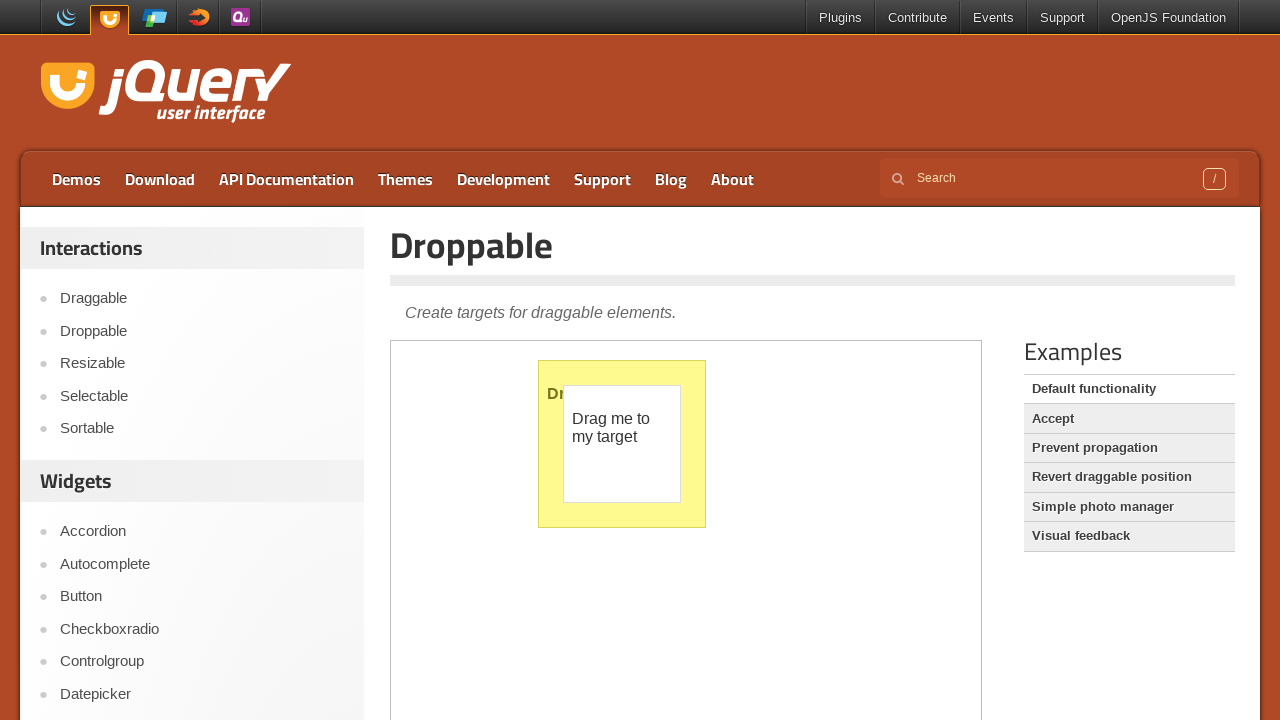

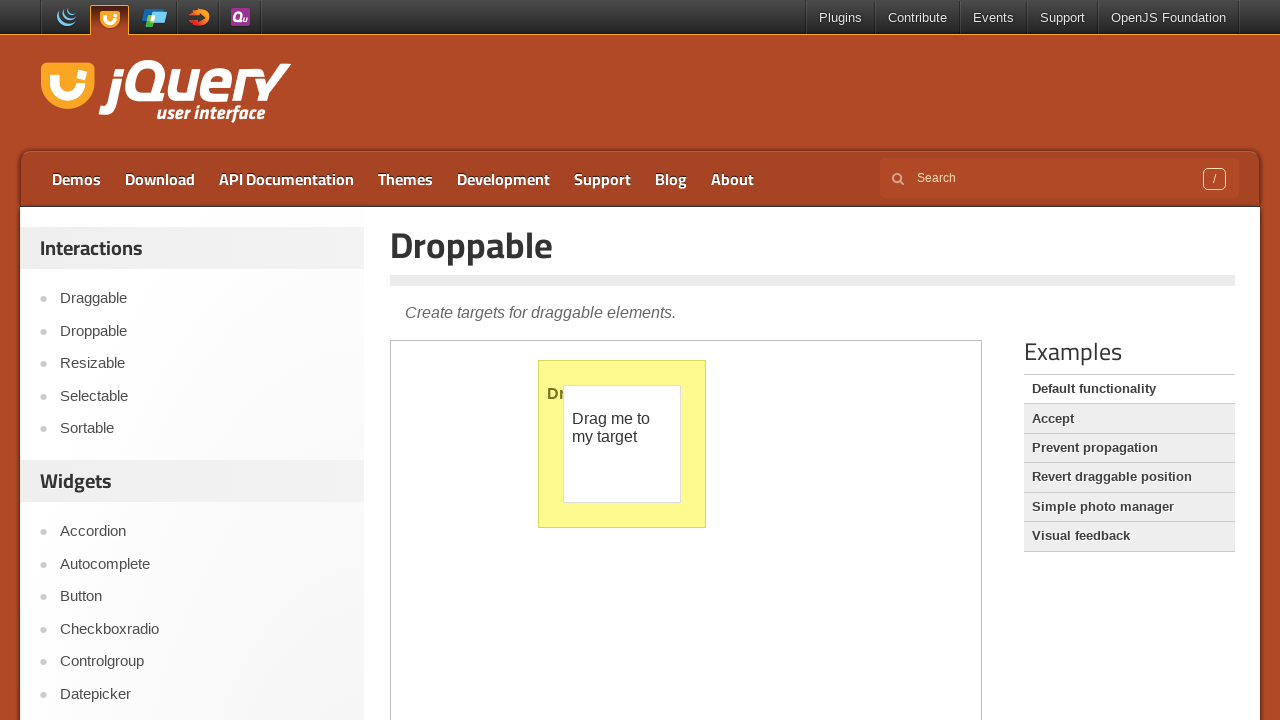